Fills out a sample contact form with generated fake data including name, email, website, and comment fields

Starting URL: https://www.globalsqa.com/samplepagetest/

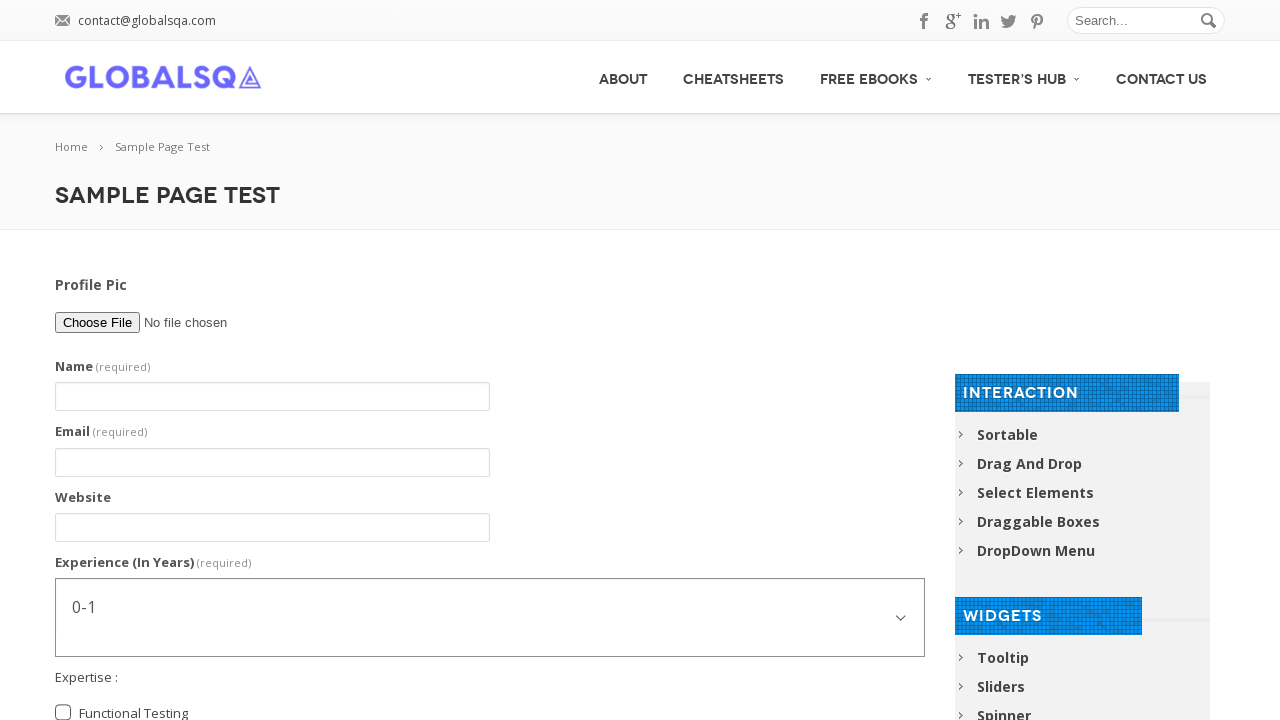

Filled name field with 'John Smith' on #g2599-name
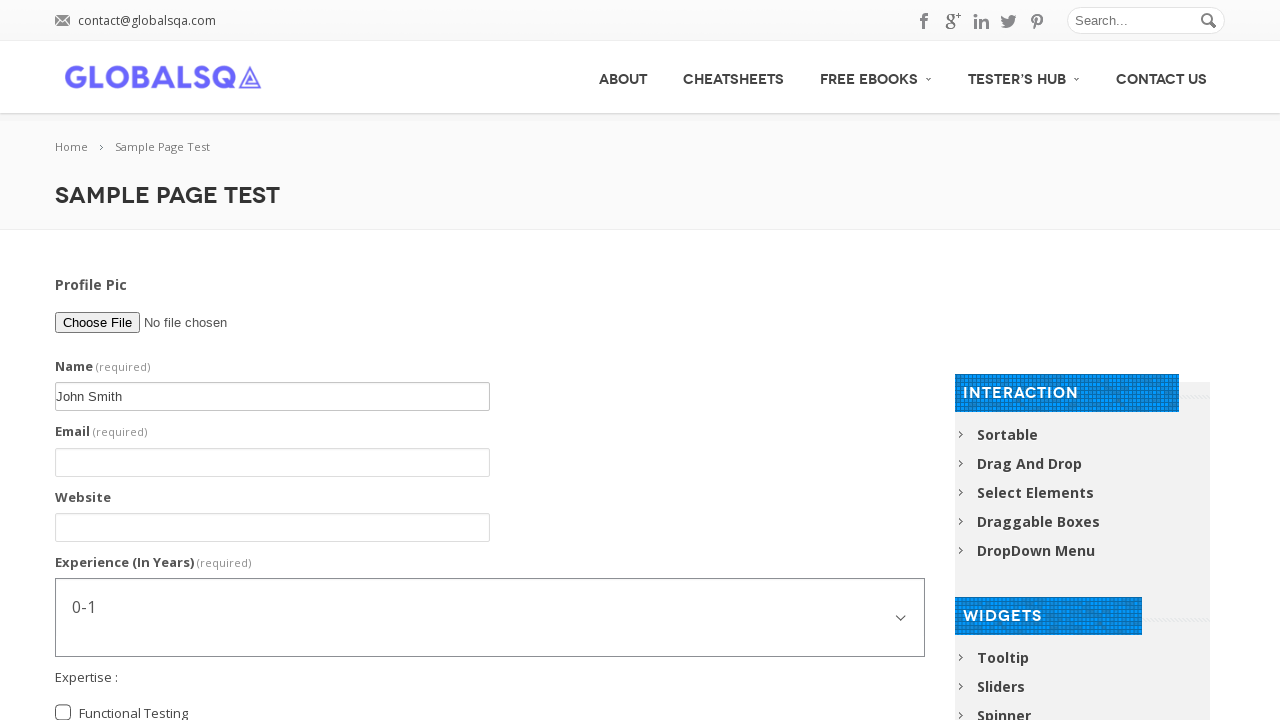

Filled email field with 'john.smith@example.com' on #g2599-email
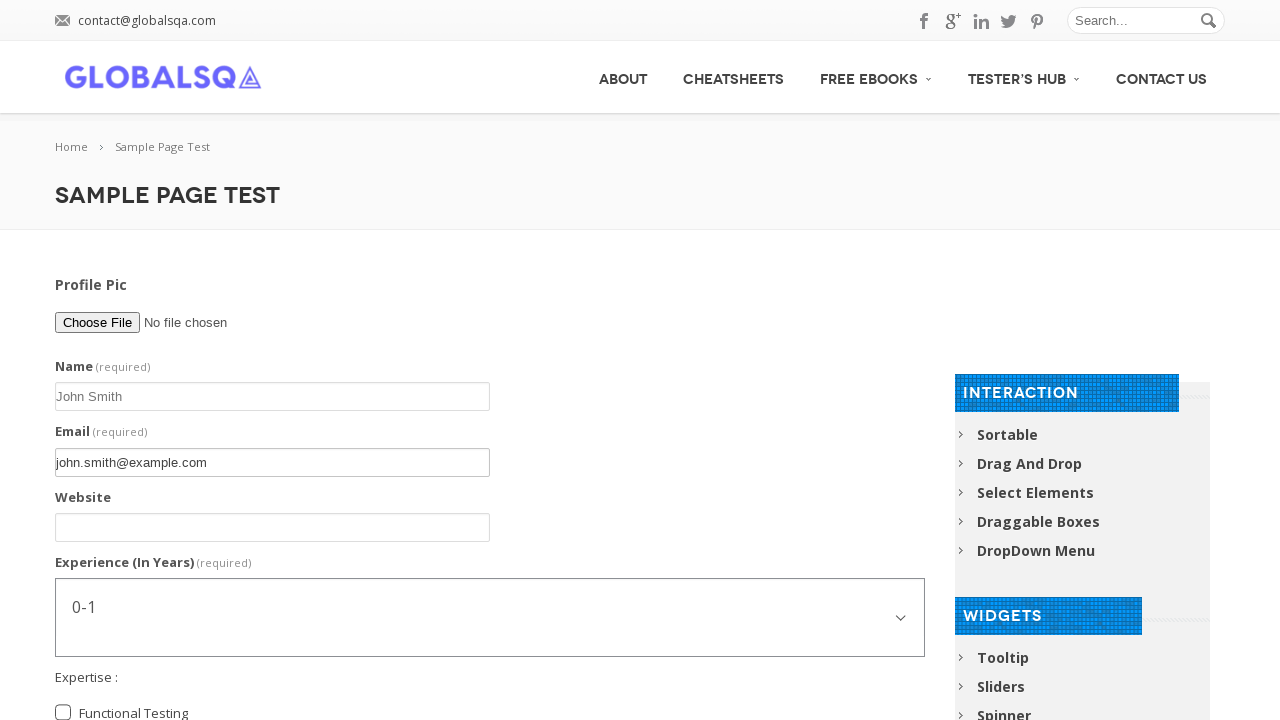

Filled website field with 'example-site.com' on #g2599-website
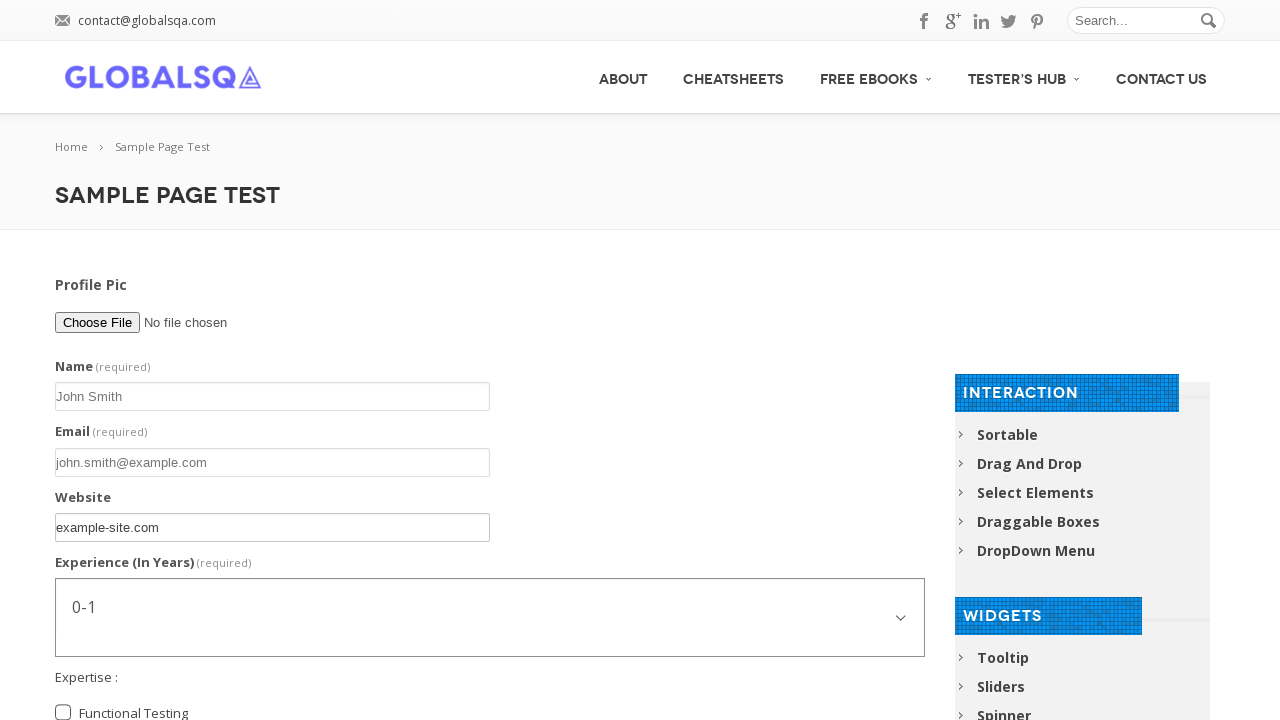

Filled comment field with lorem ipsum text on #contact-form-comment-g2599-comment
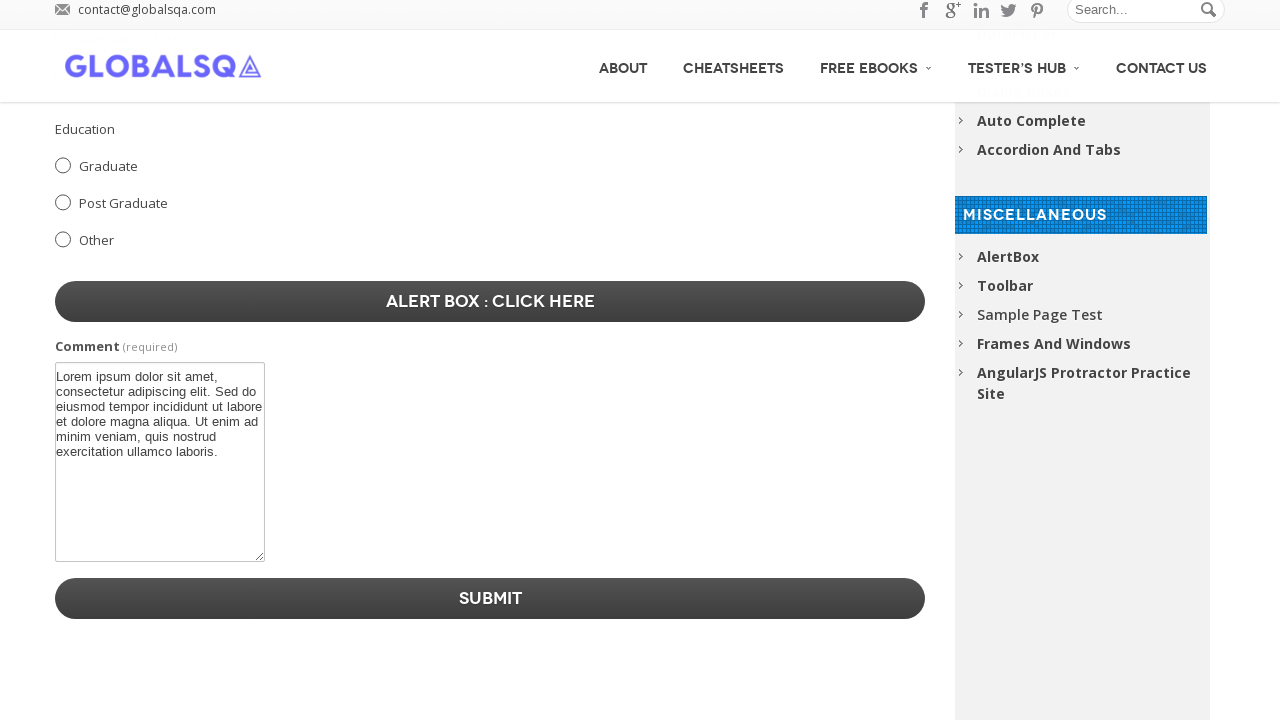

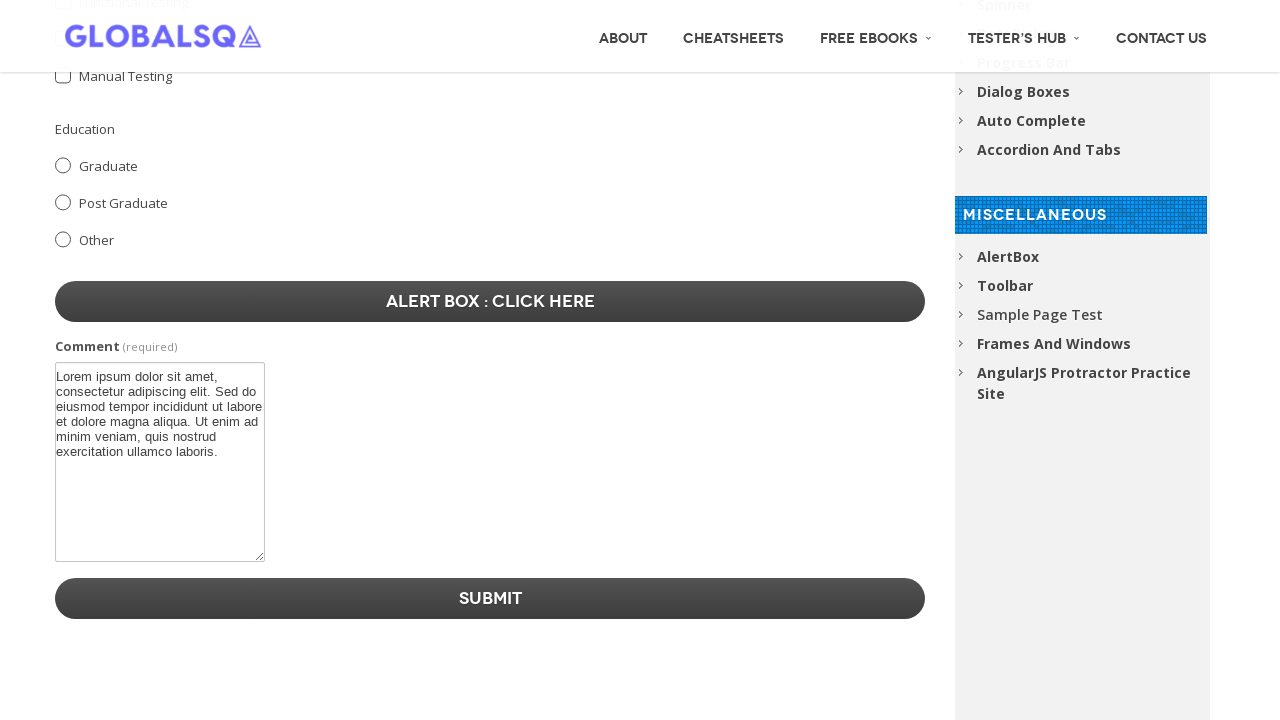